Tests the signature drawing functionality by performing a series of mouse movements to draw on a canvas element

Starting URL: https://onlinesignature.com/draw-a-signature-online

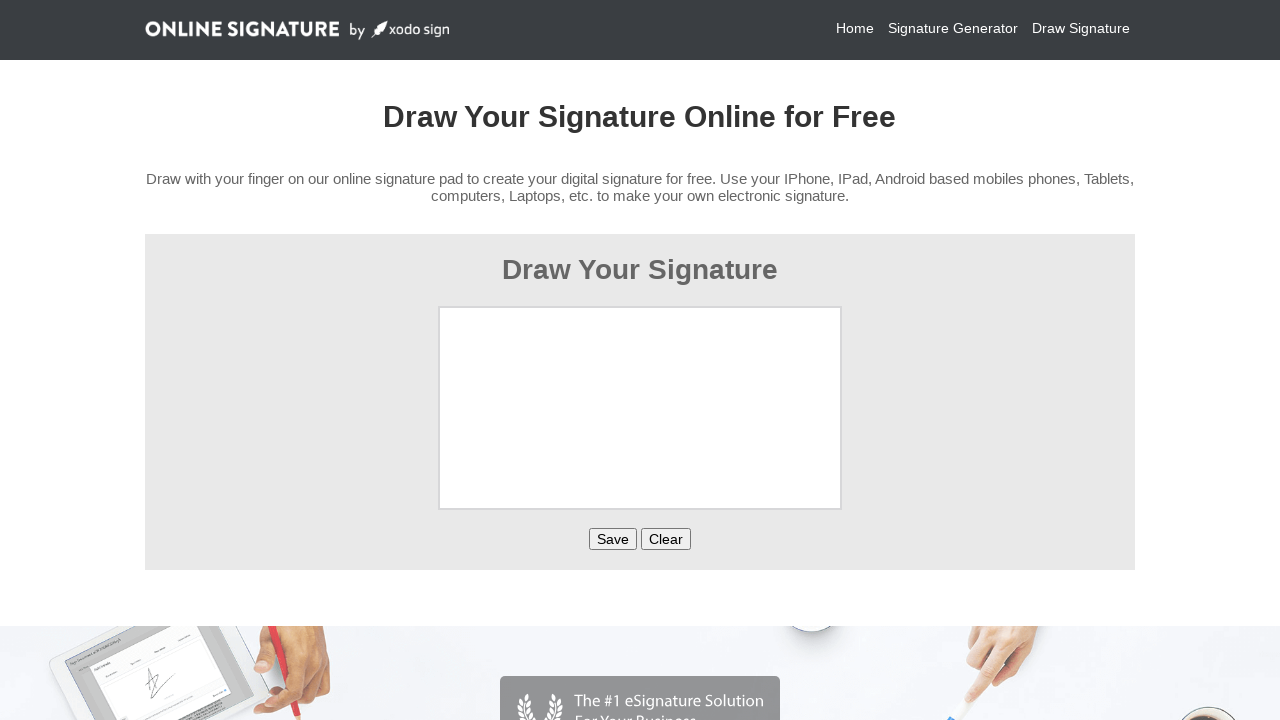

Located canvas element for signature drawing
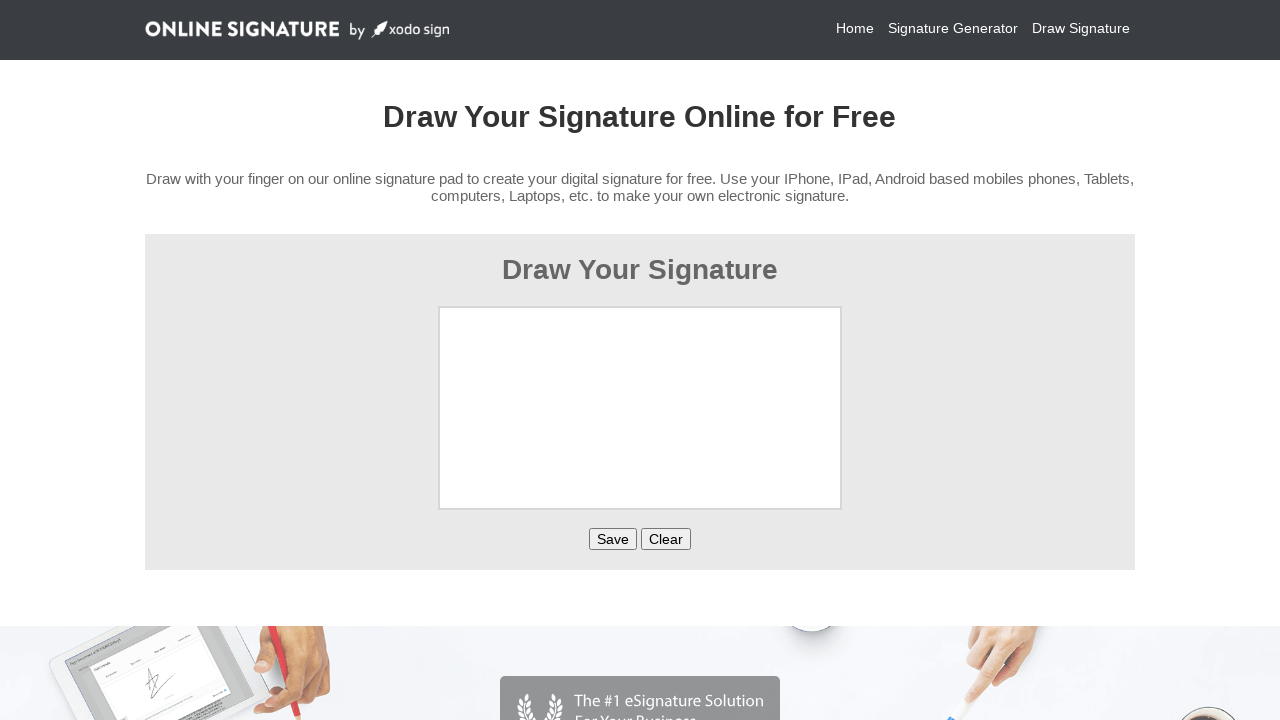

Retrieved canvas bounding box dimensions
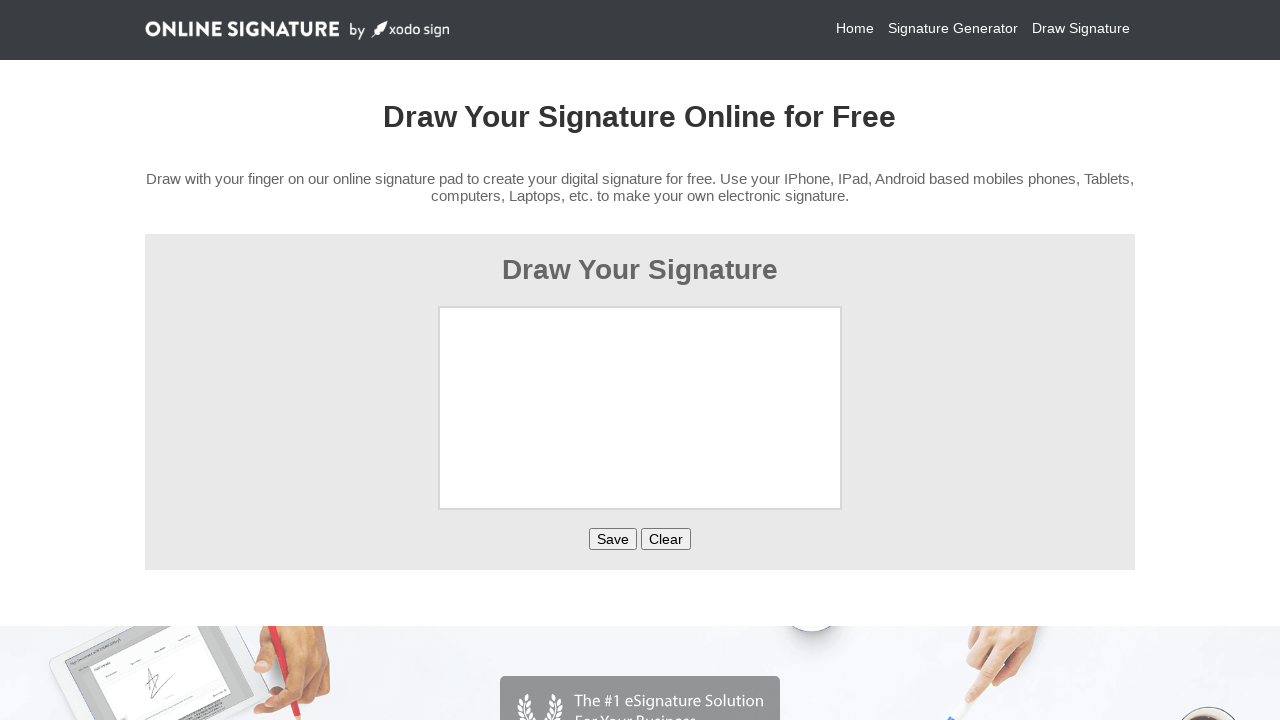

Moved mouse to center of canvas at (640, 408)
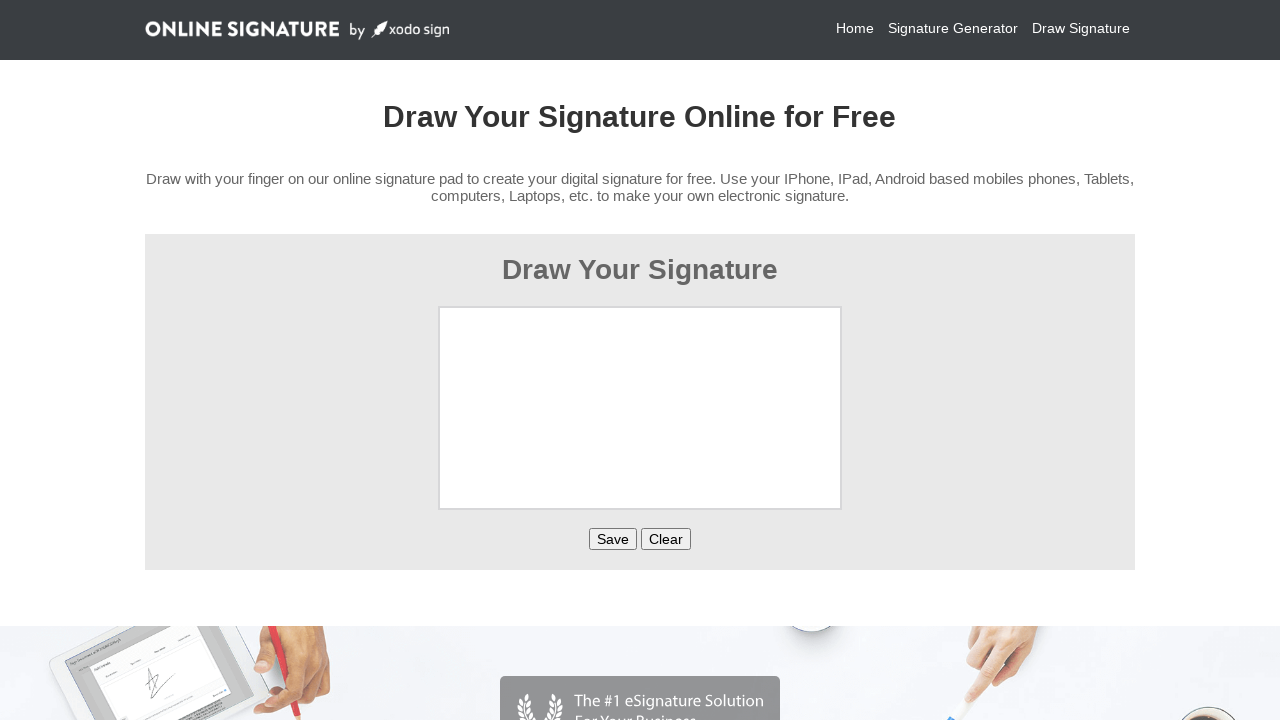

Pressed mouse button down to start drawing at (640, 408)
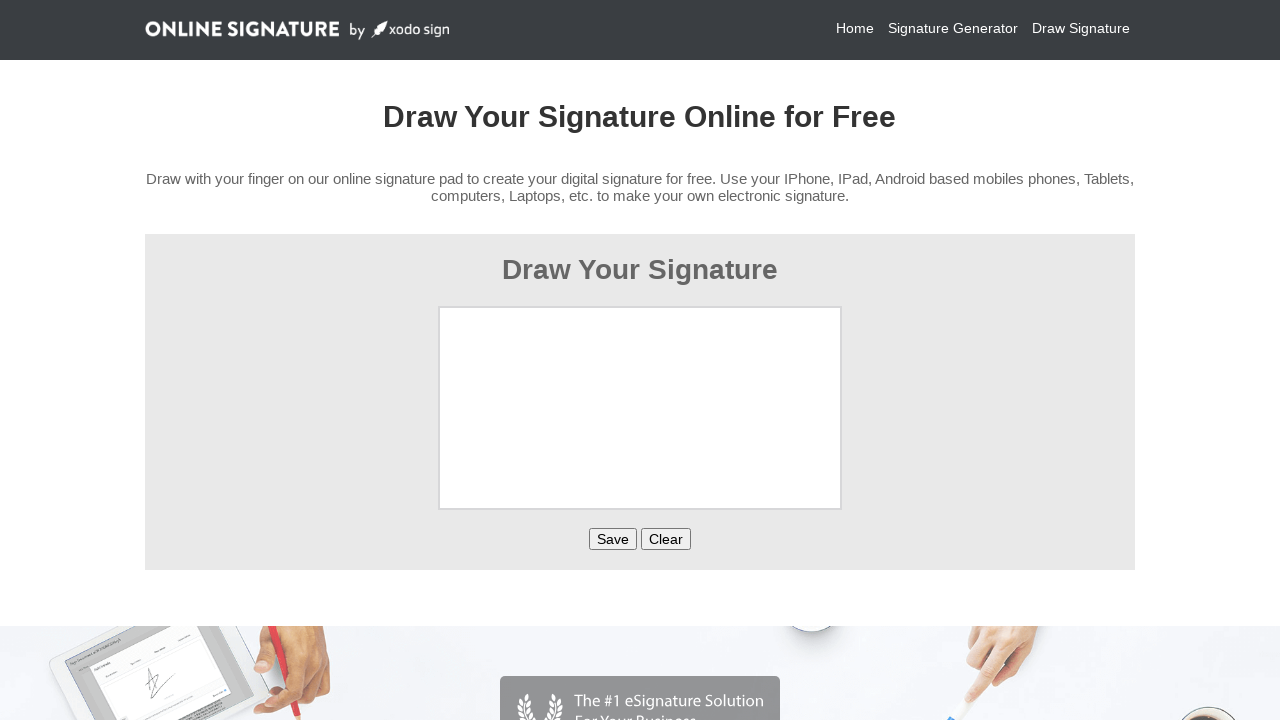

Drew line segment 1 of signature at (644, 401)
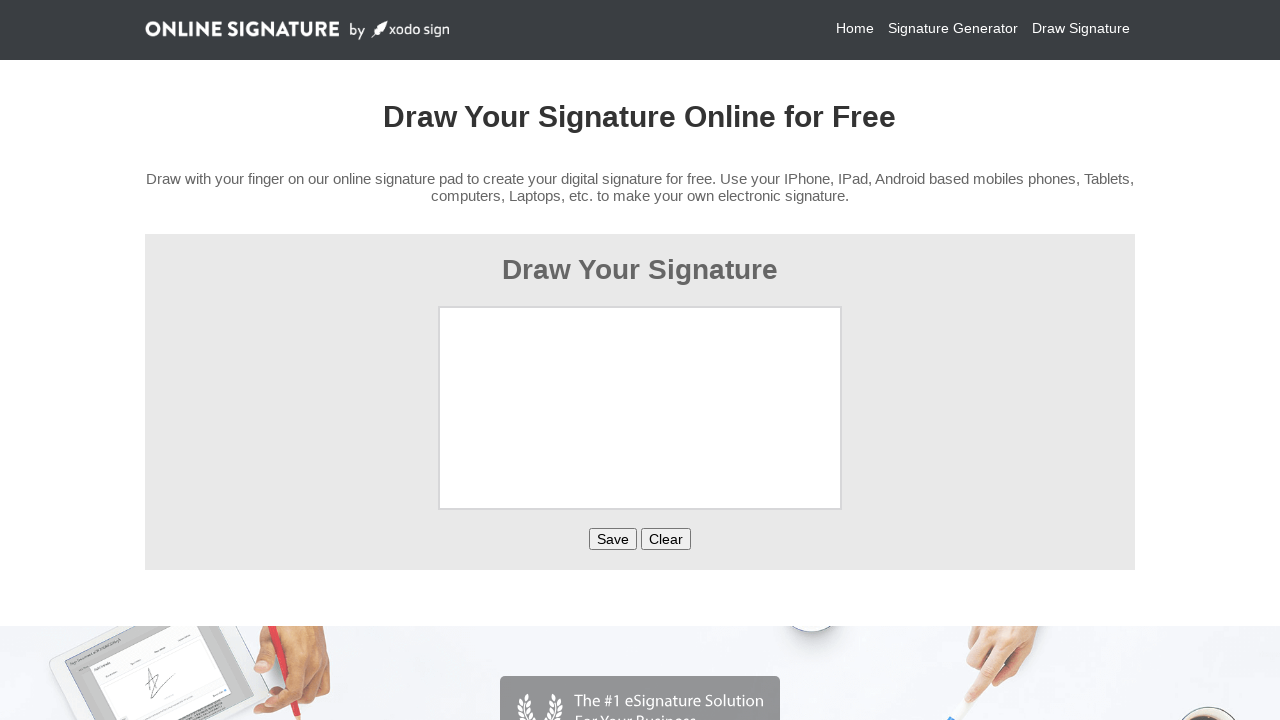

Drew line segment 2 of signature at (646, 391)
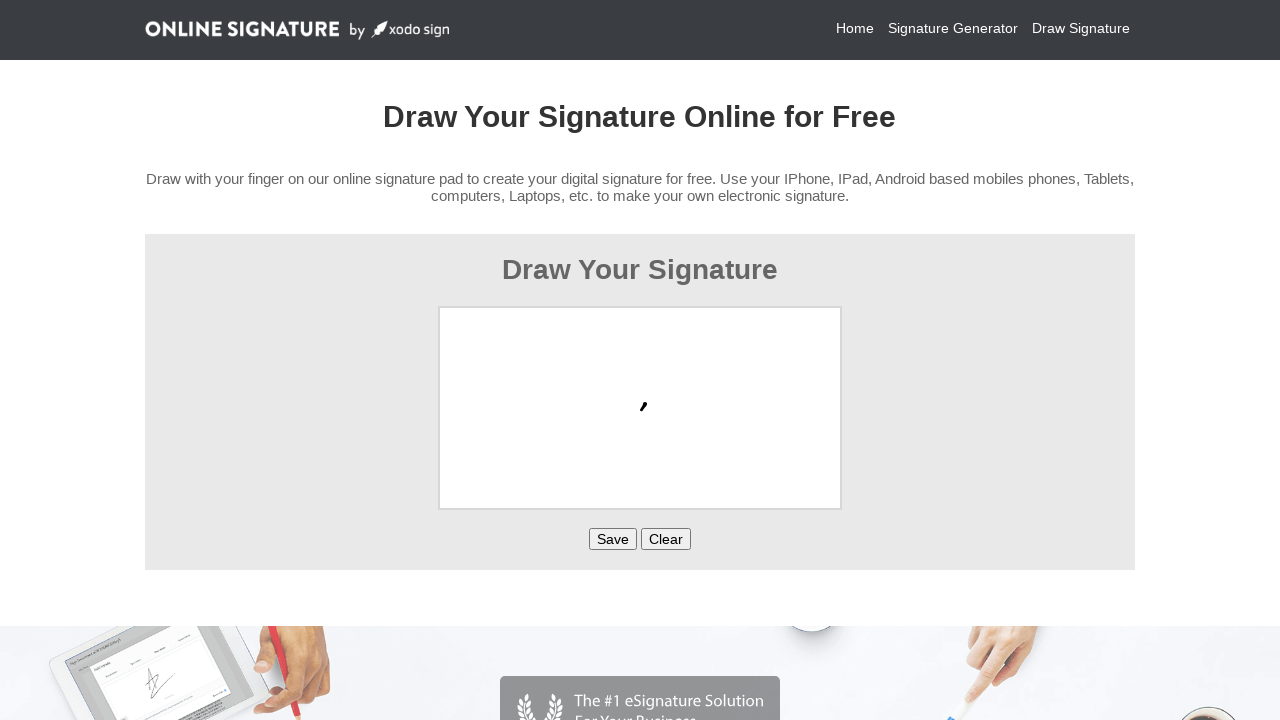

Drew line segment 3 of signature at (652, 361)
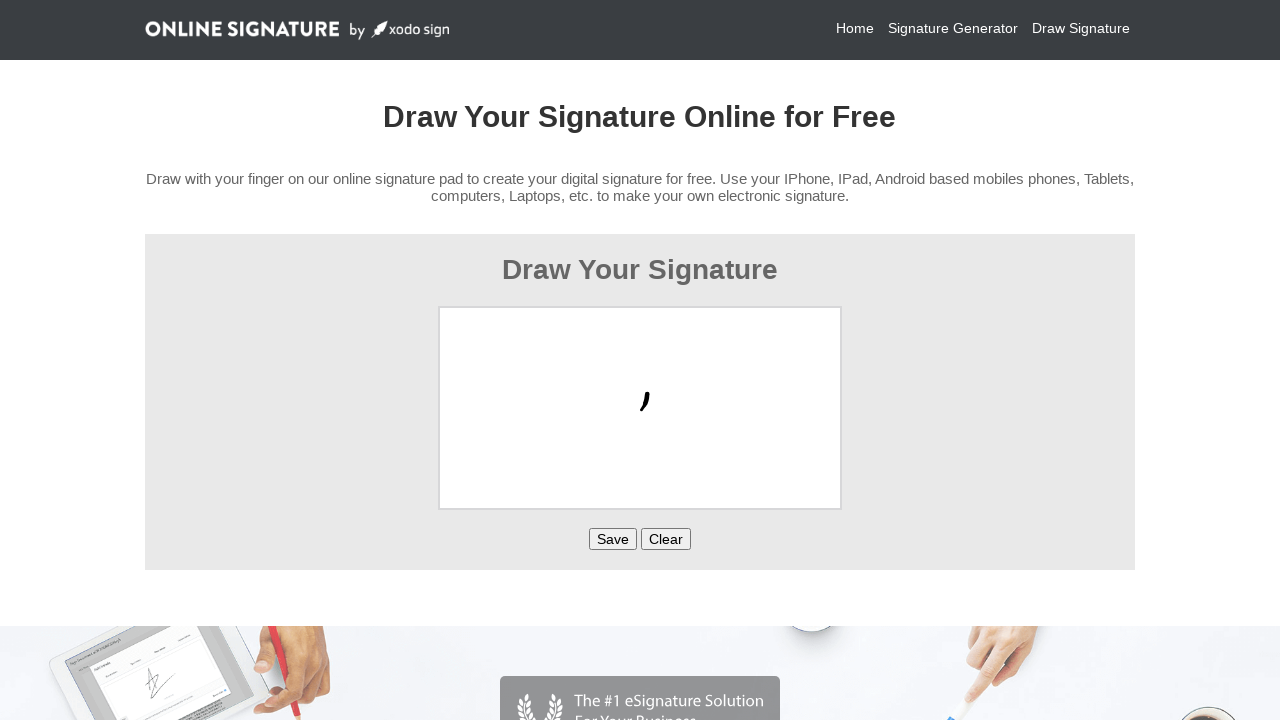

Drew line segment 4 of signature at (662, 346)
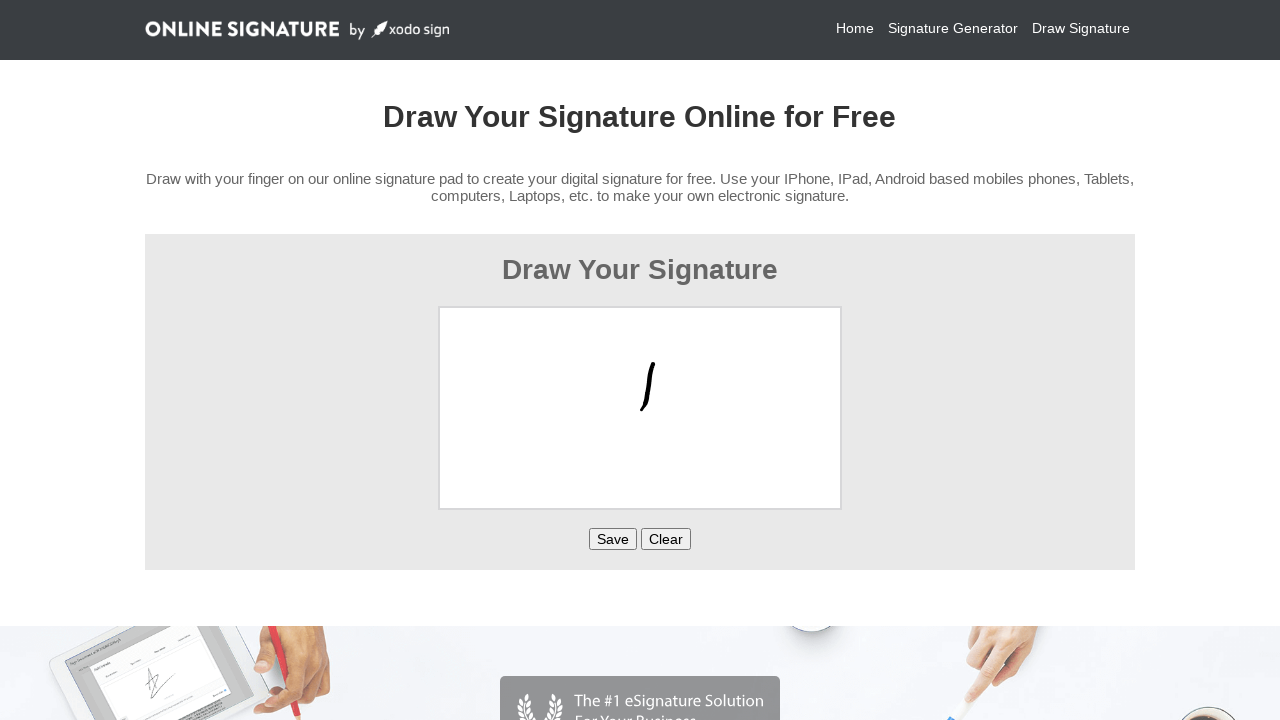

Drew line segment 5 of signature at (666, 338)
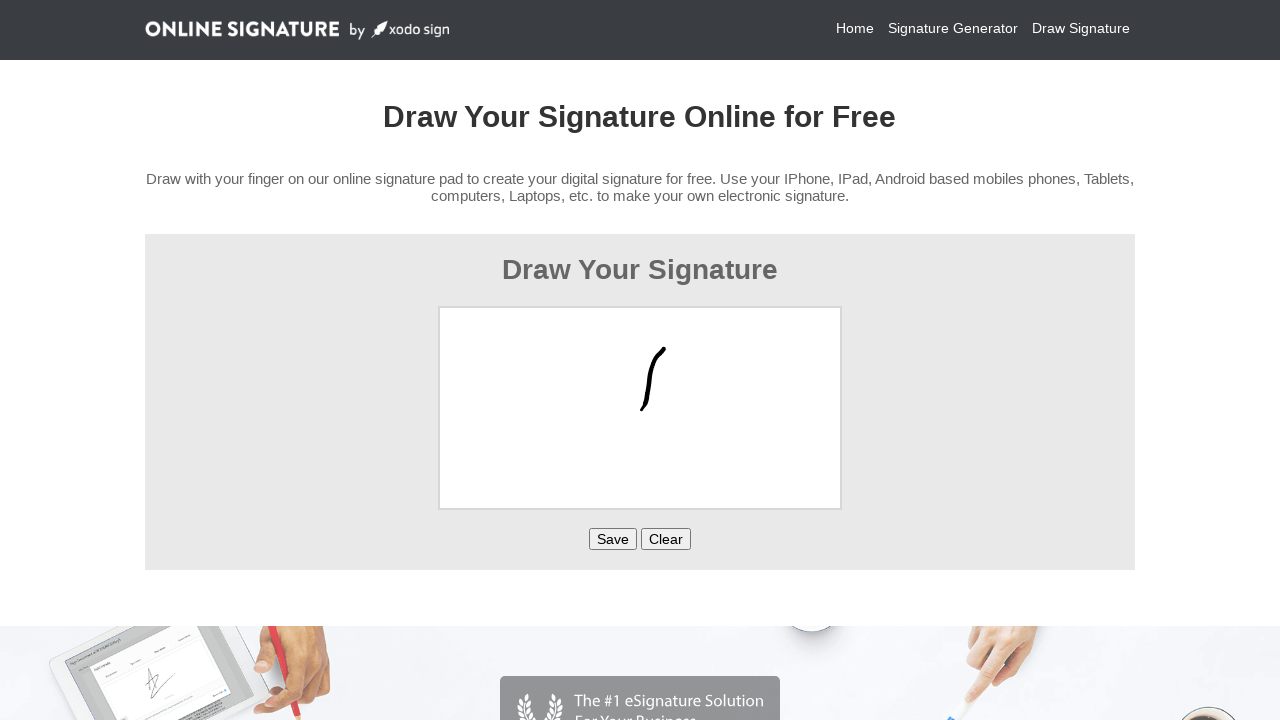

Drew line segment 6 of signature at (674, 336)
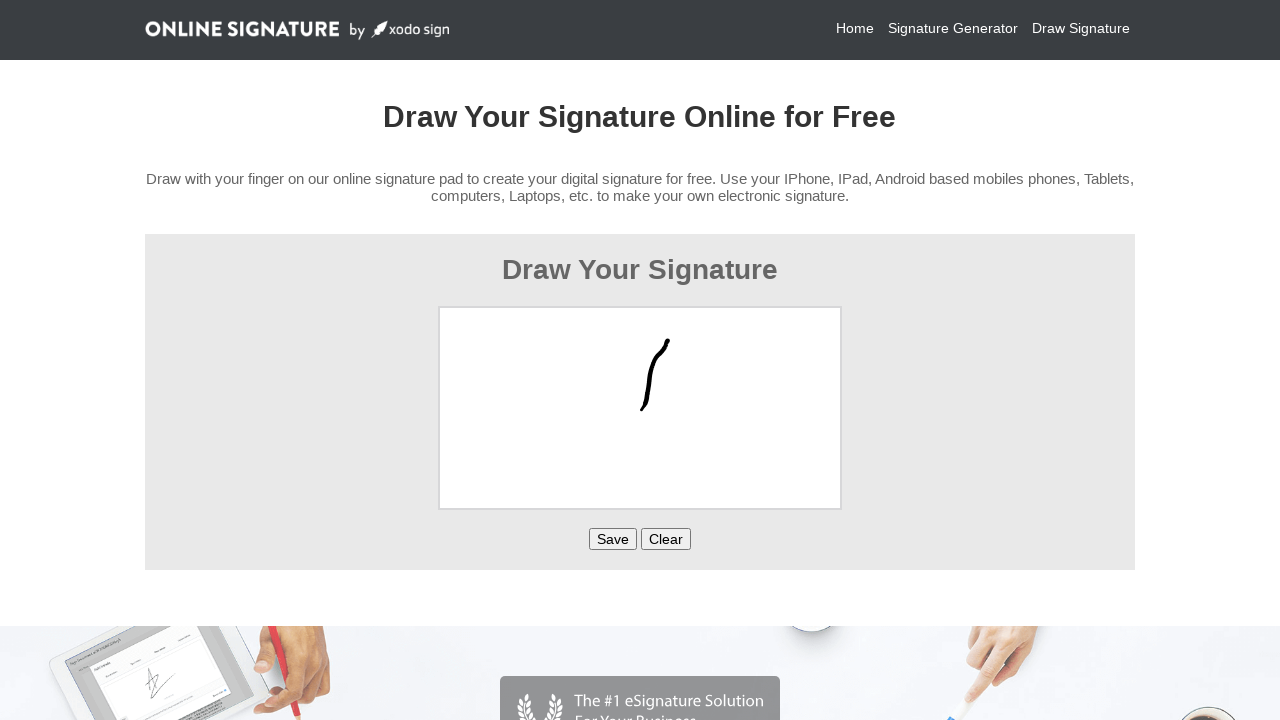

Drew line segment 7 of signature at (688, 347)
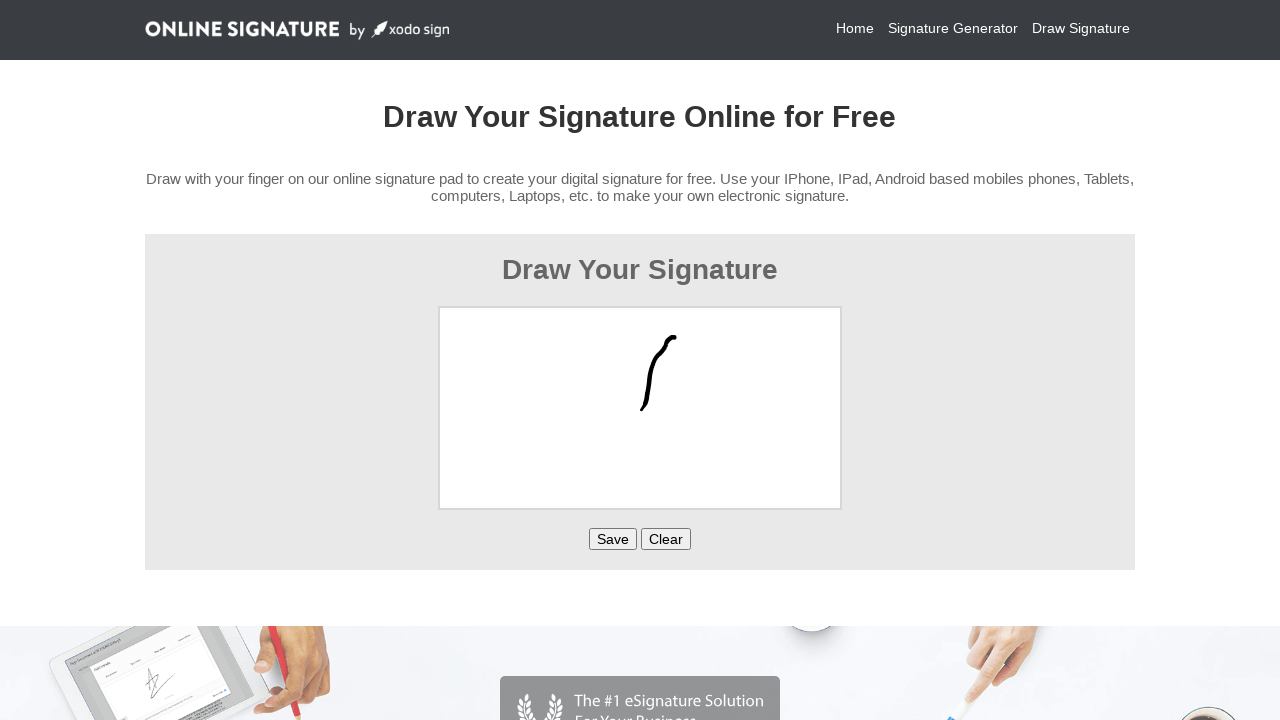

Drew line segment 8 of signature at (704, 357)
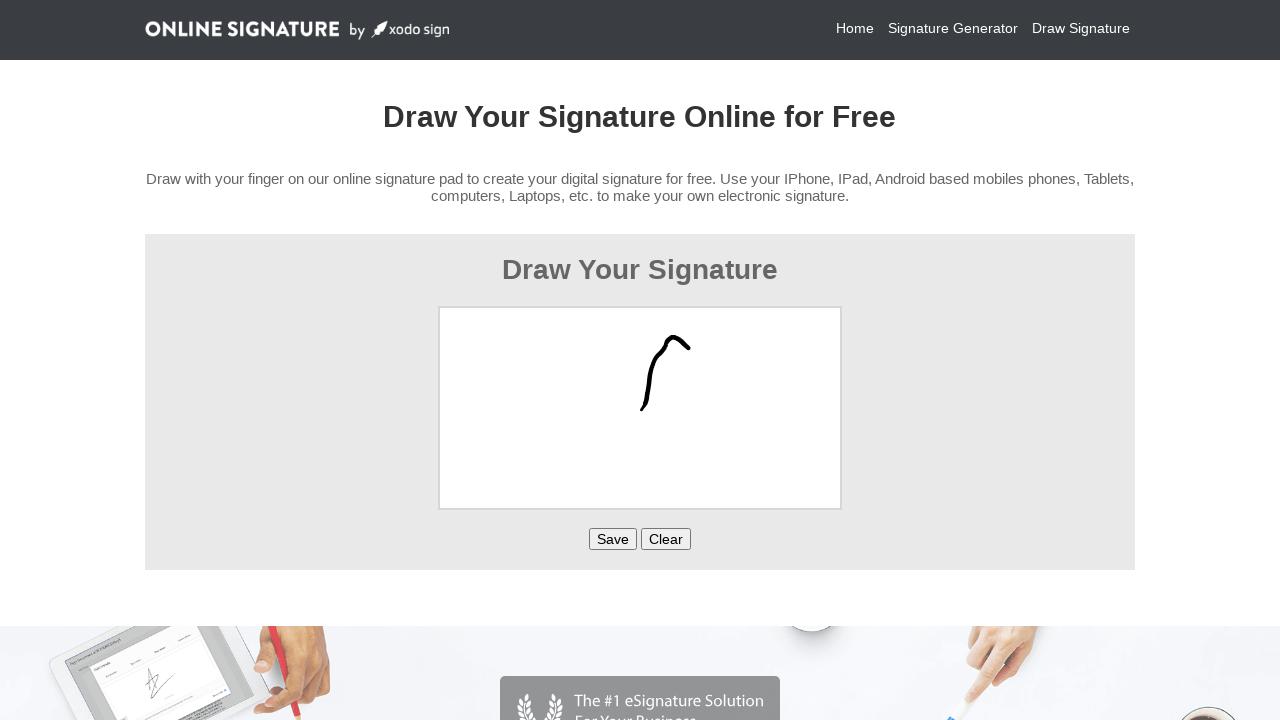

Released mouse button to complete signature drawing at (704, 357)
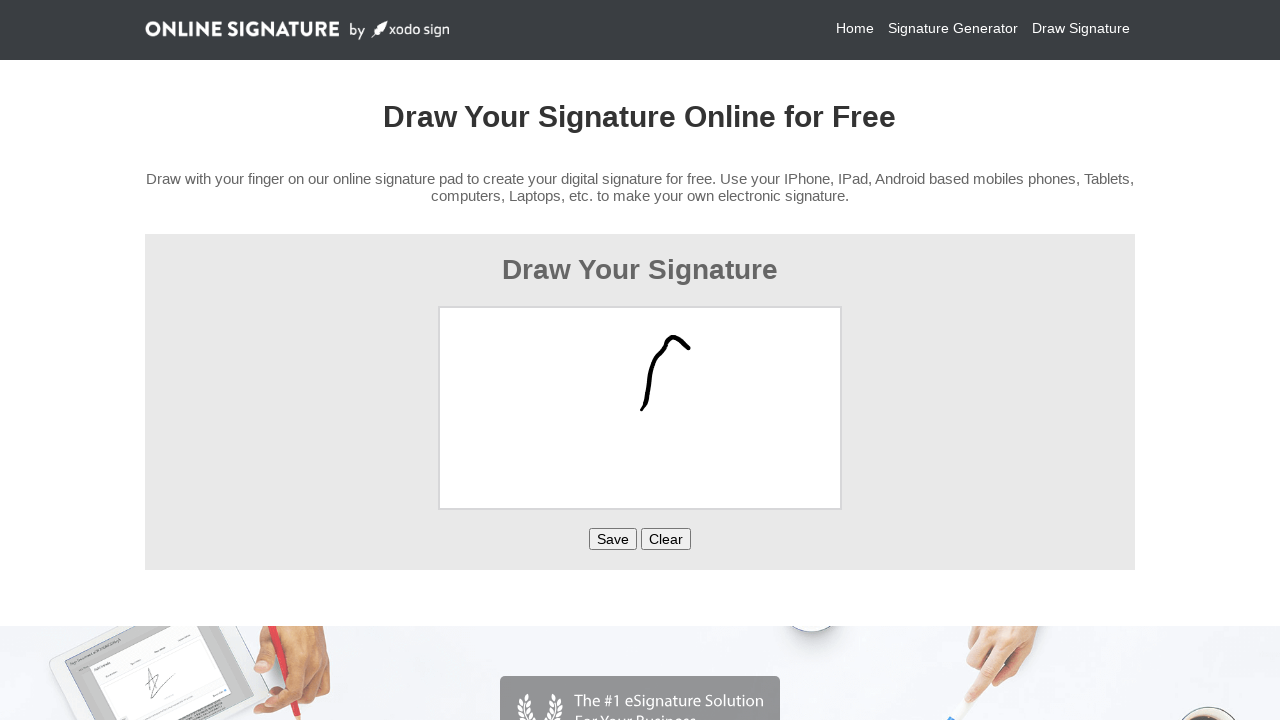

Waited 3 seconds to observe the drawn signature
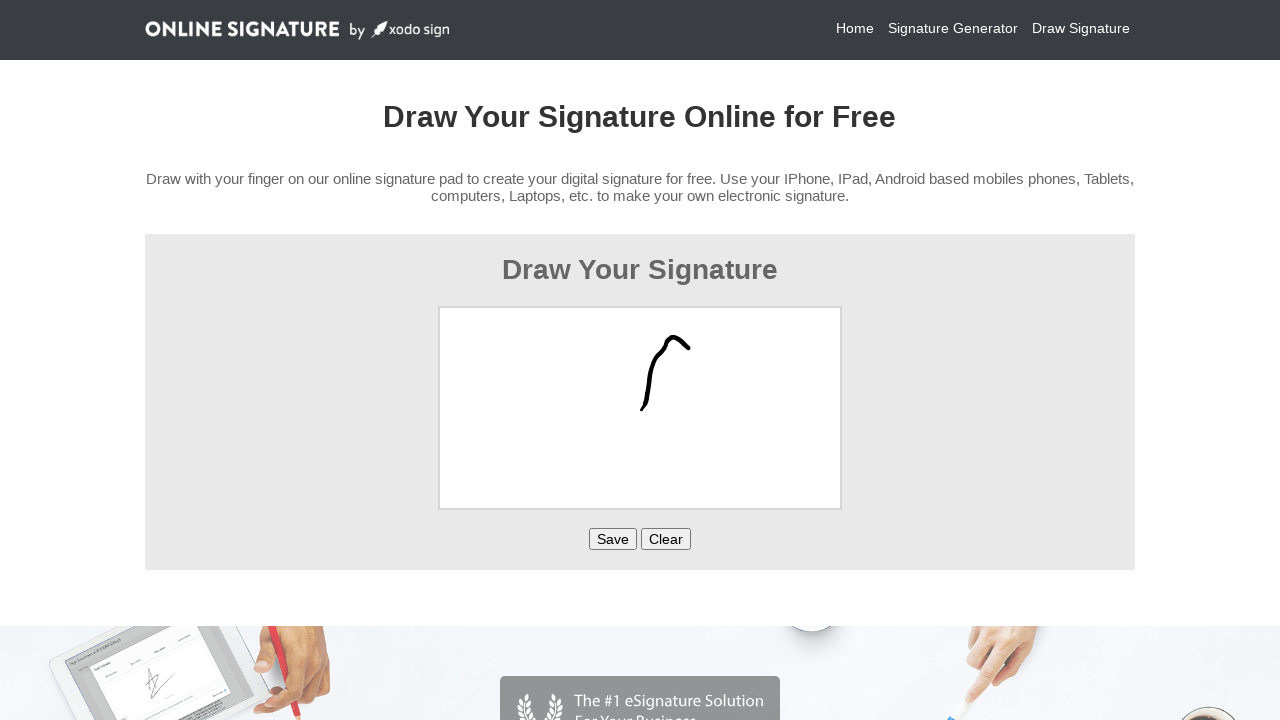

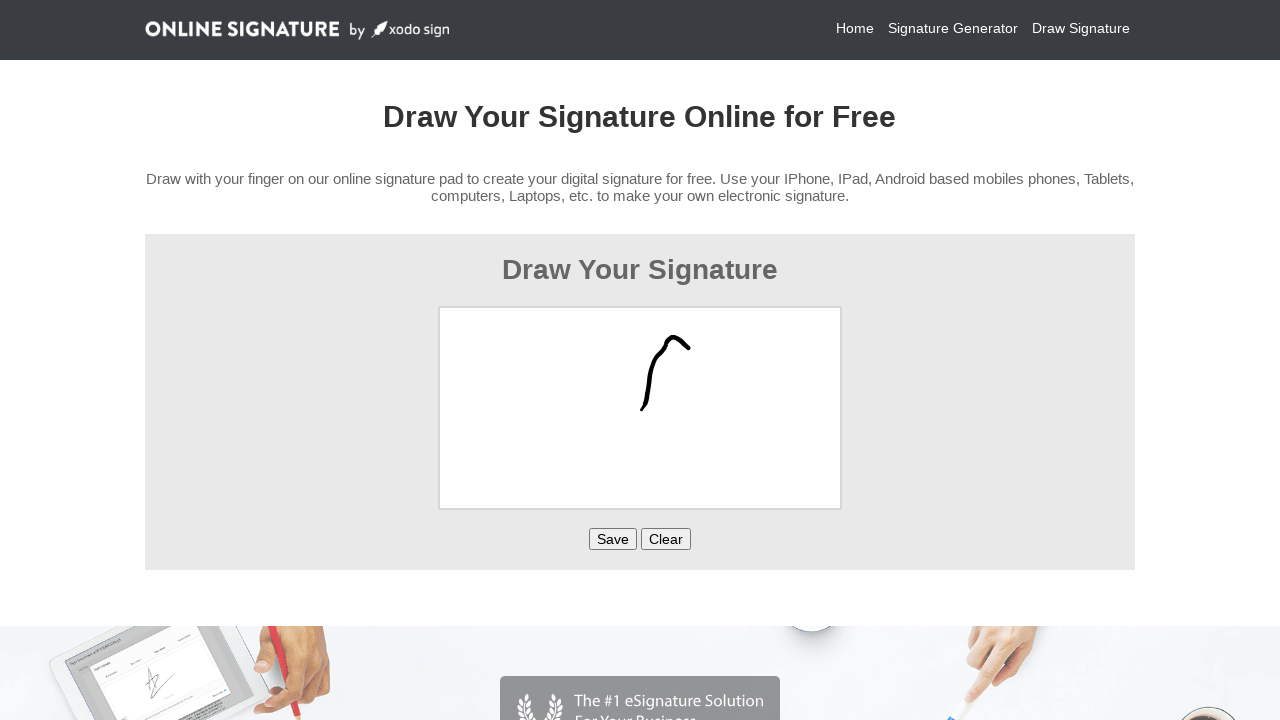